Tests that other controls are hidden when editing a todo item

Starting URL: https://demo.playwright.dev/todomvc

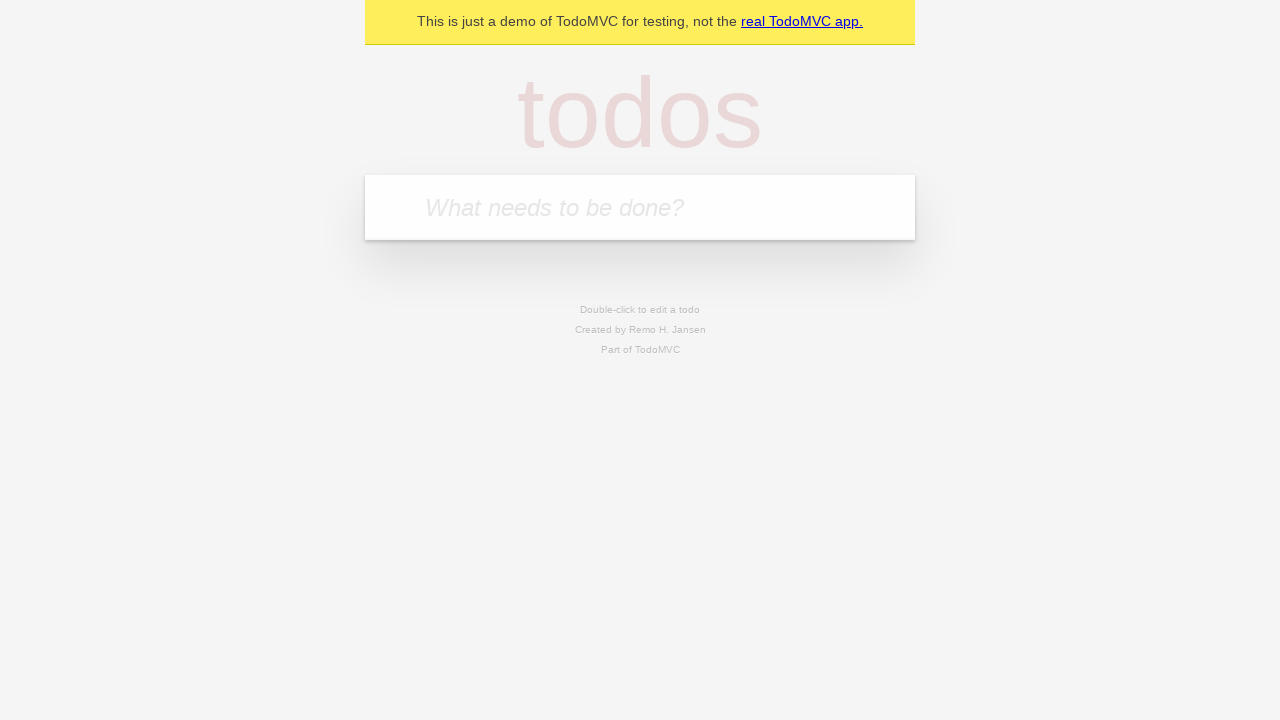

Filled first todo input with 'buy some cheese' on .new-todo
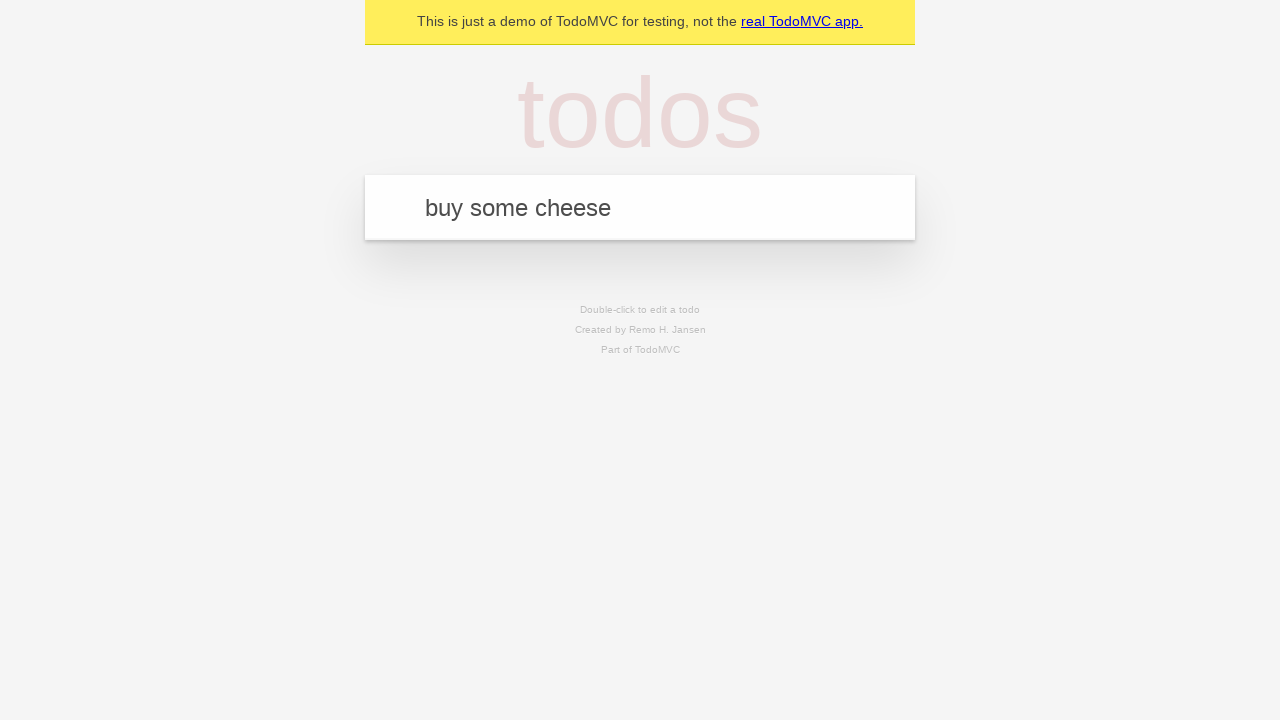

Pressed Enter to create first todo on .new-todo
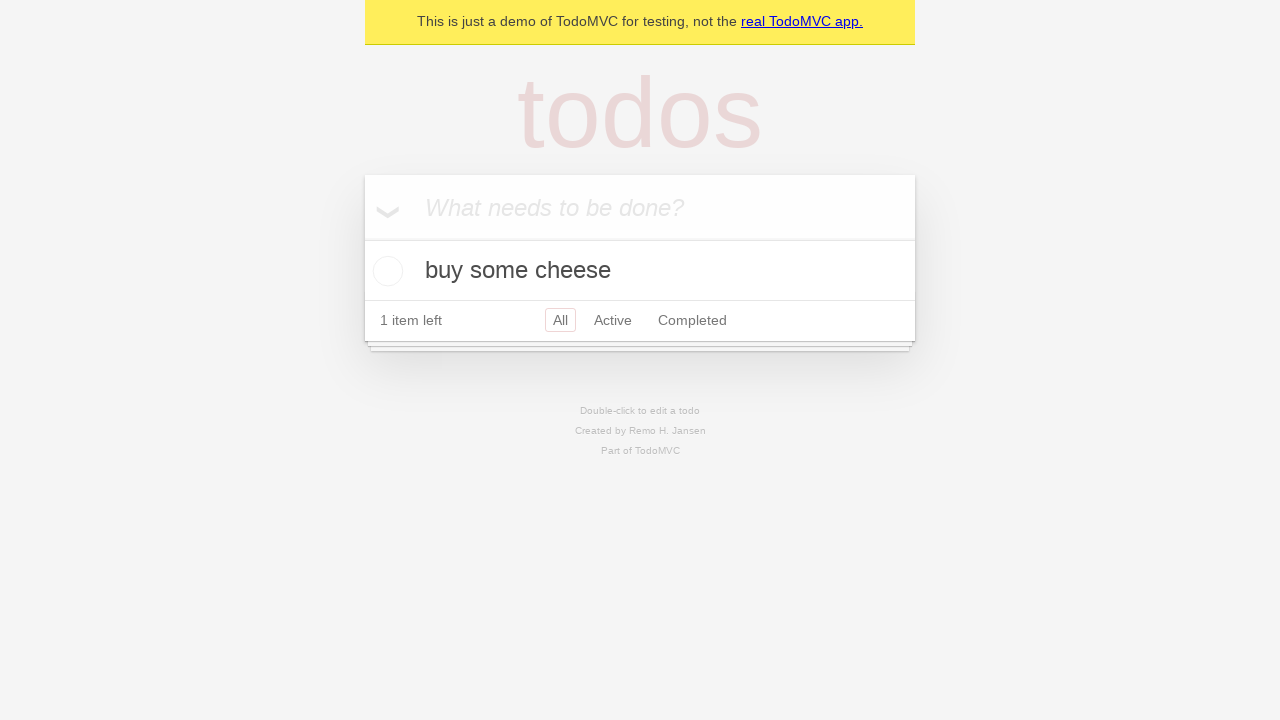

Filled second todo input with 'feed the cat' on .new-todo
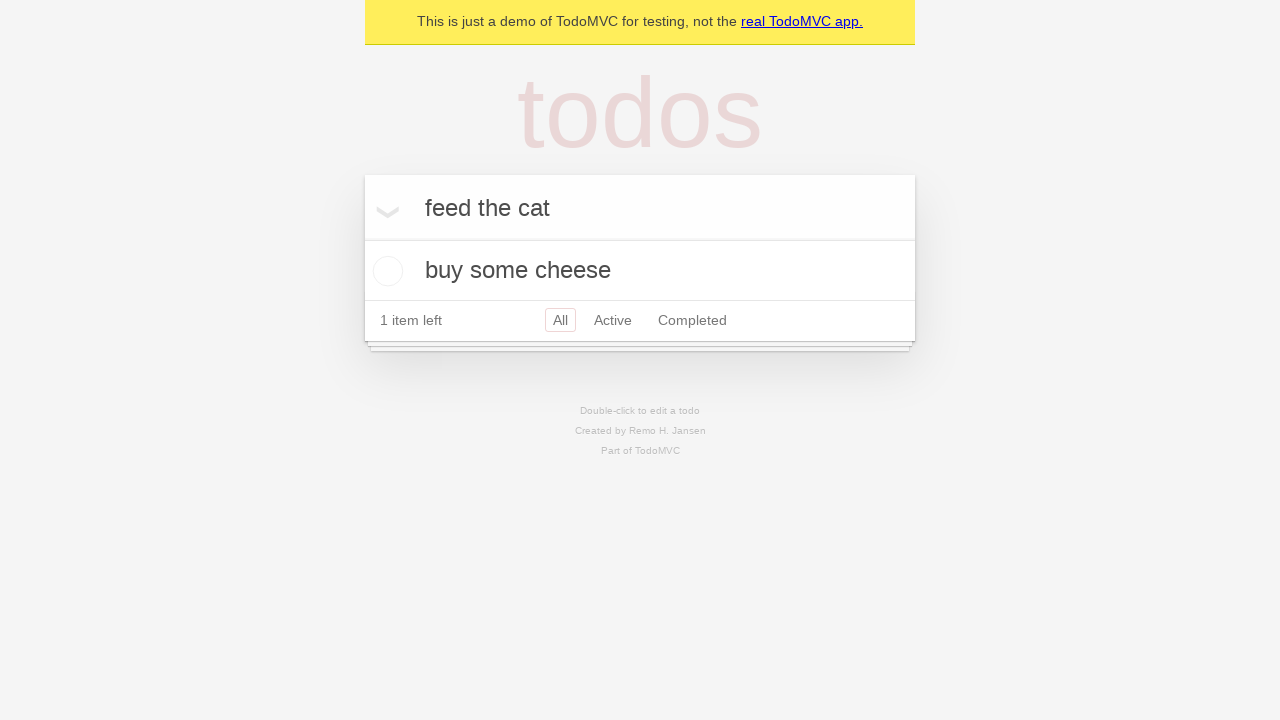

Pressed Enter to create second todo on .new-todo
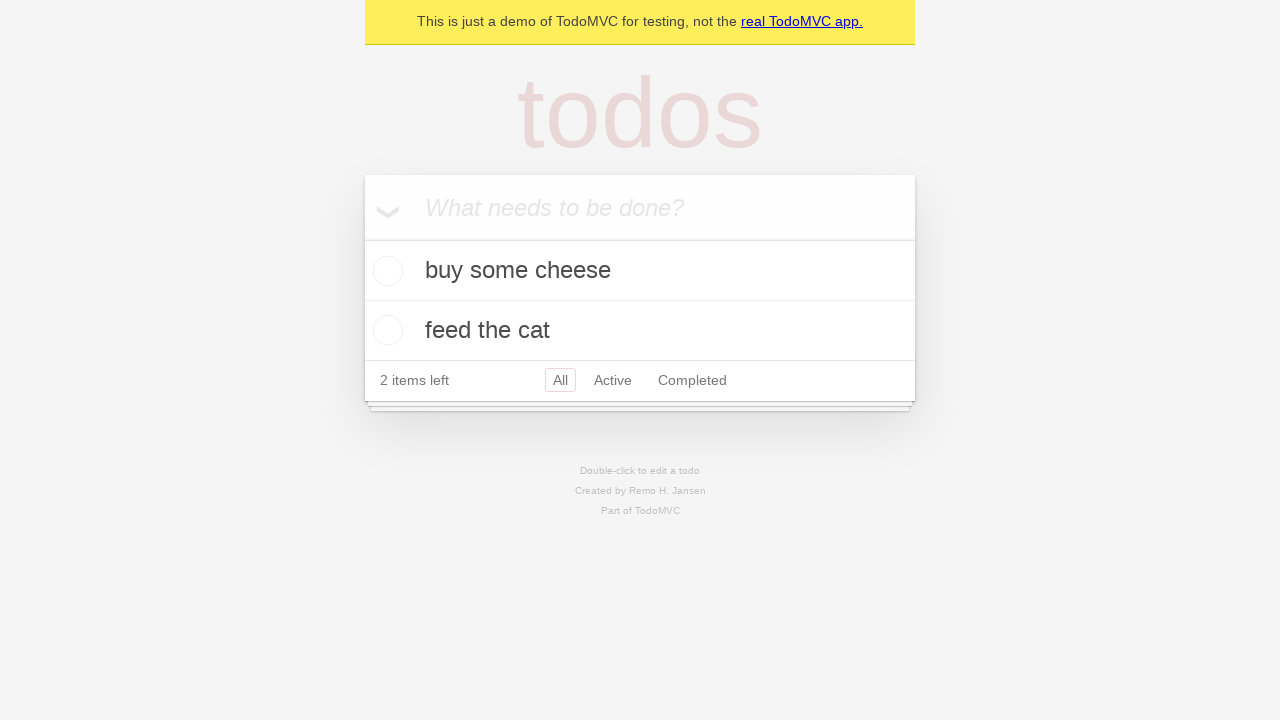

Filled third todo input with 'book a doctors appointment' on .new-todo
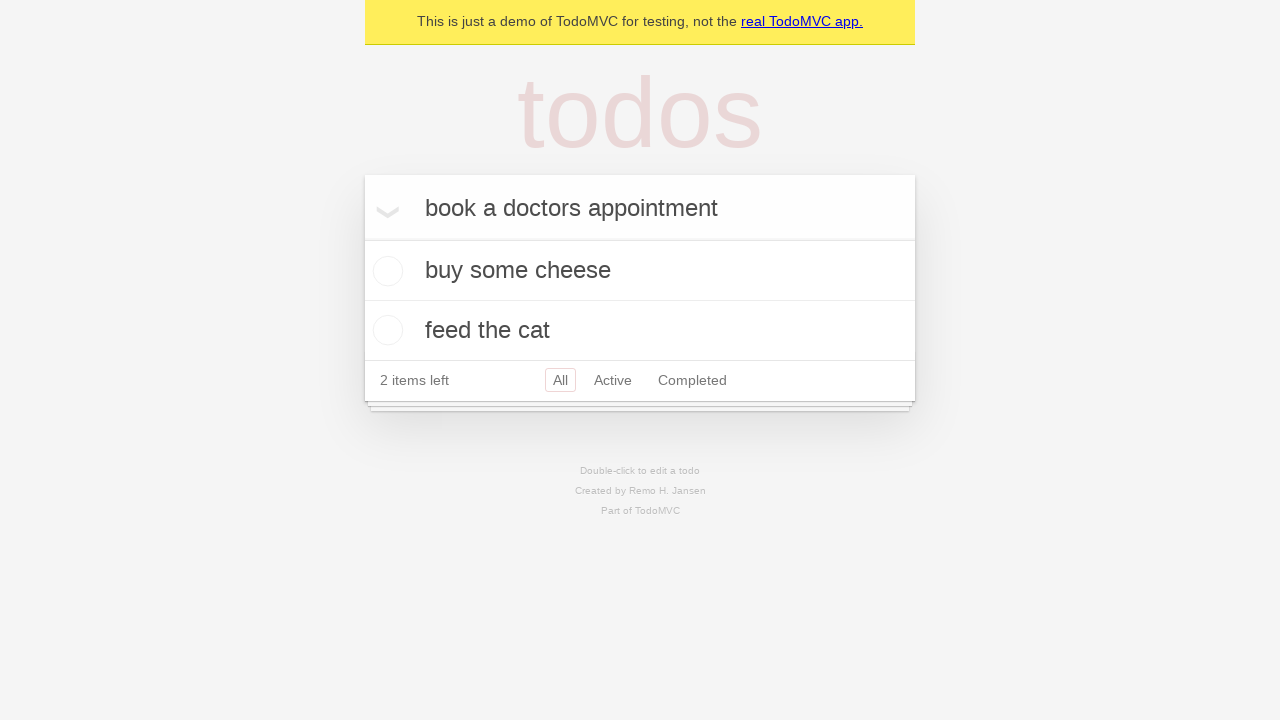

Pressed Enter to create third todo on .new-todo
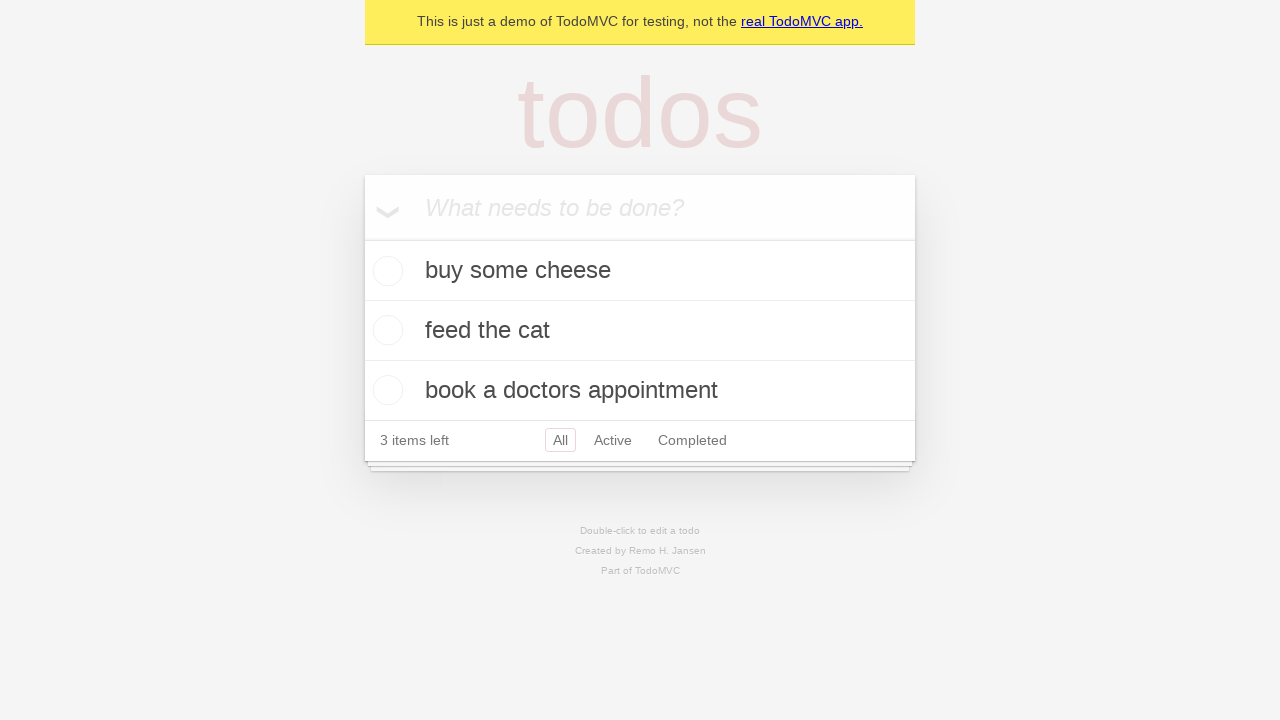

Double-clicked second todo to enter edit mode at (640, 331) on .todo-list li >> nth=1
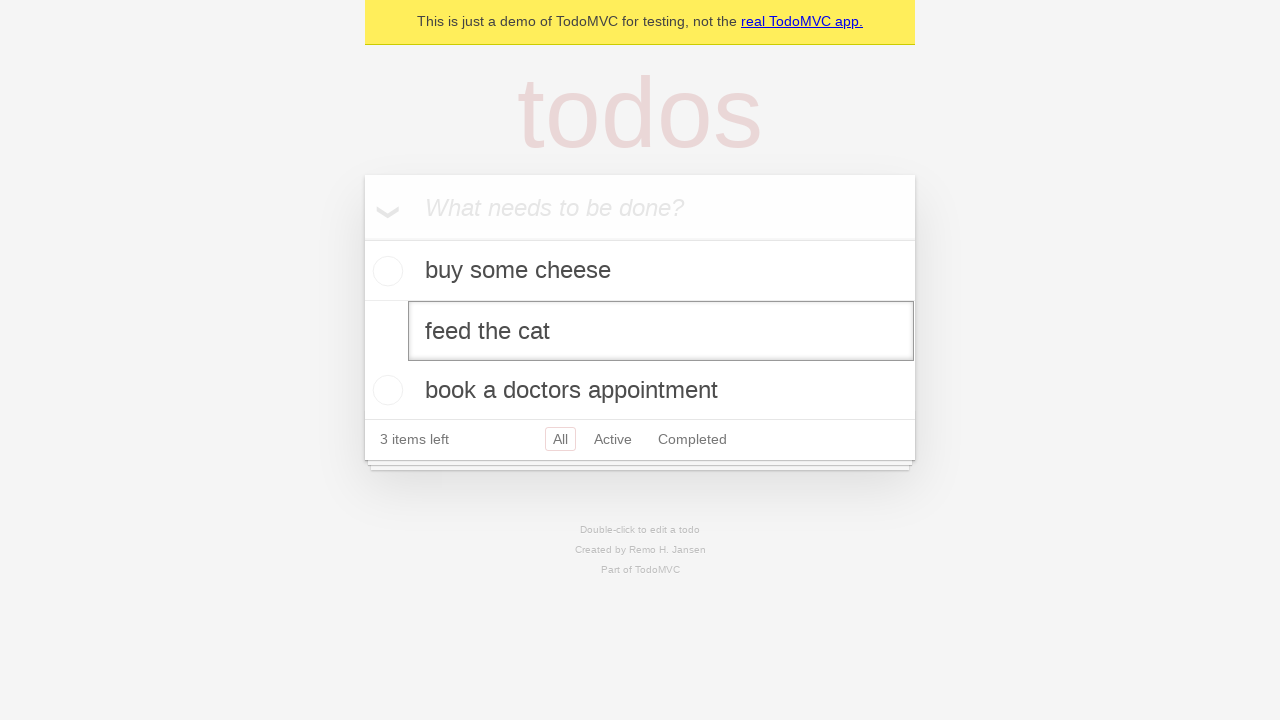

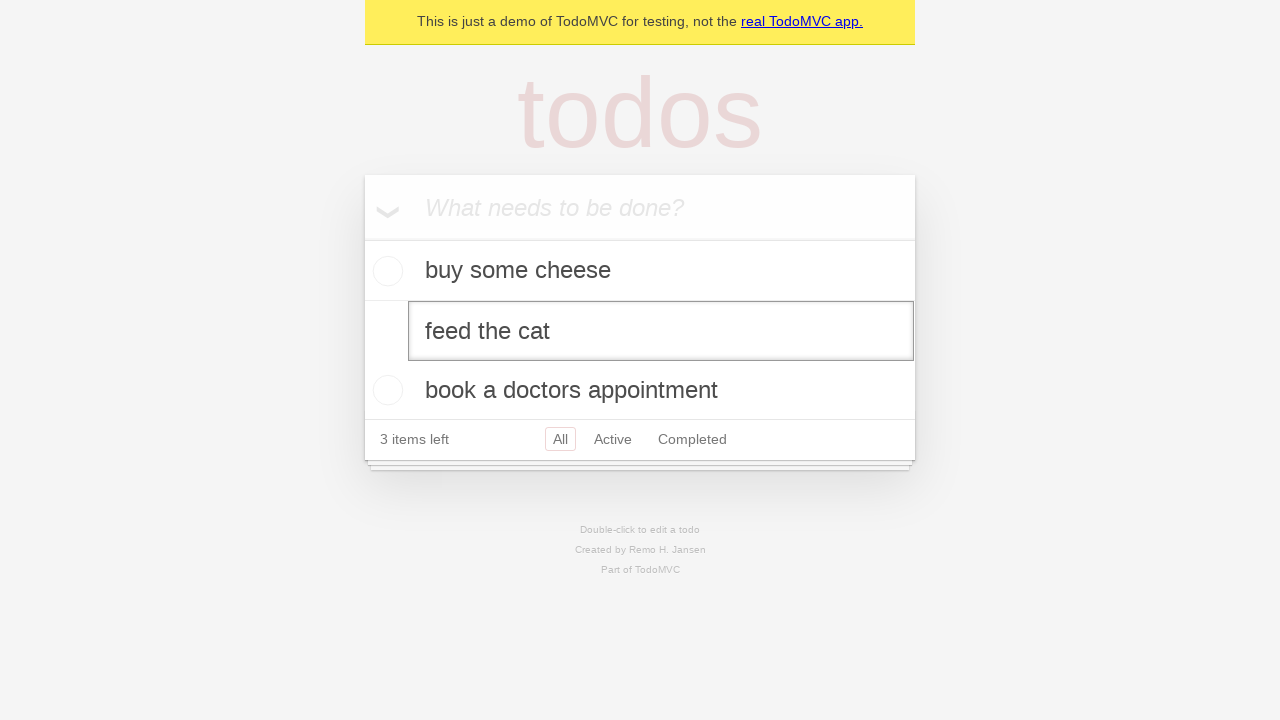